Tests browser window/tab handling by opening a new tab, switching to it, reading content, and switching back to the parent window

Starting URL: https://demoqa.com/browser-windows

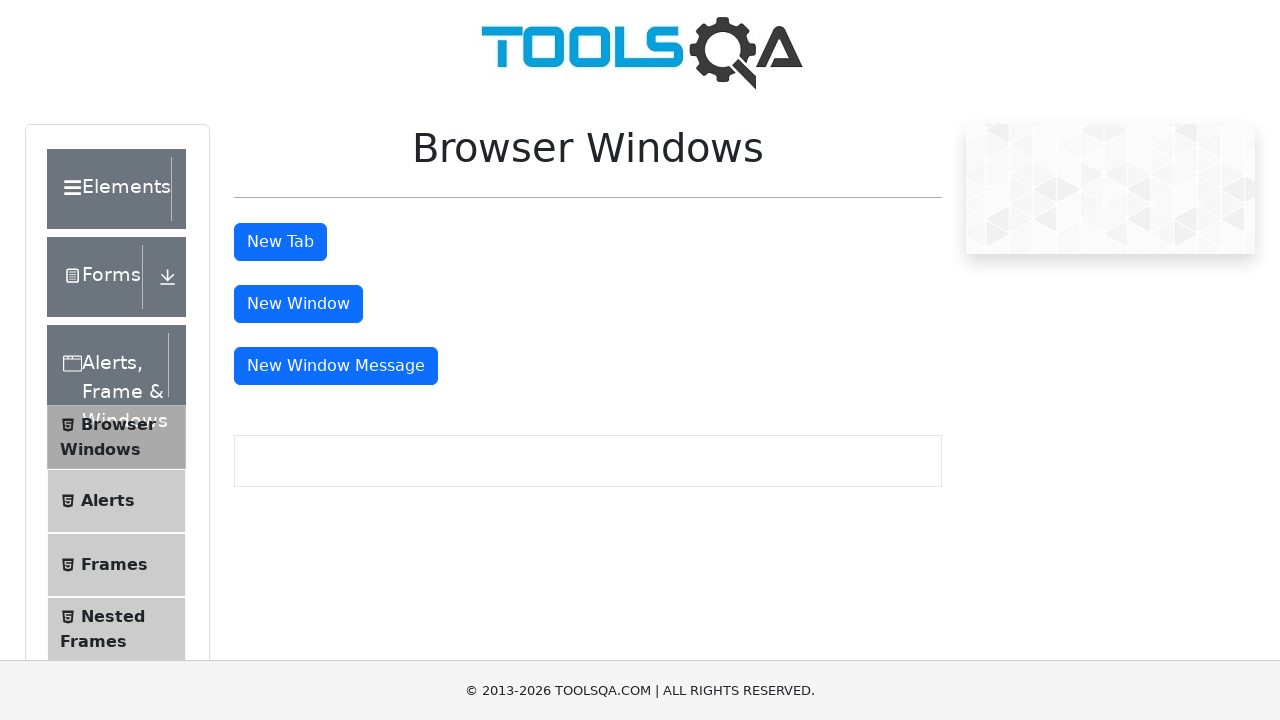

Clicked button to open new tab at (280, 242) on #tabButton
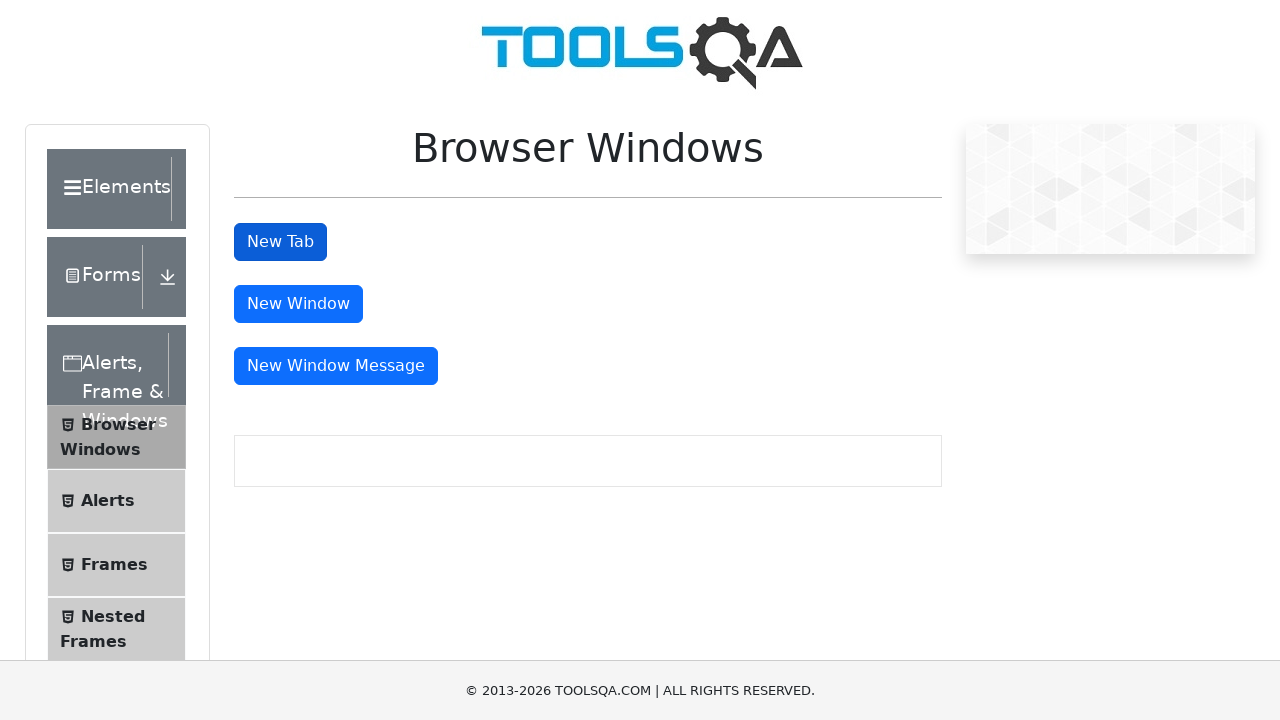

New tab opened and captured
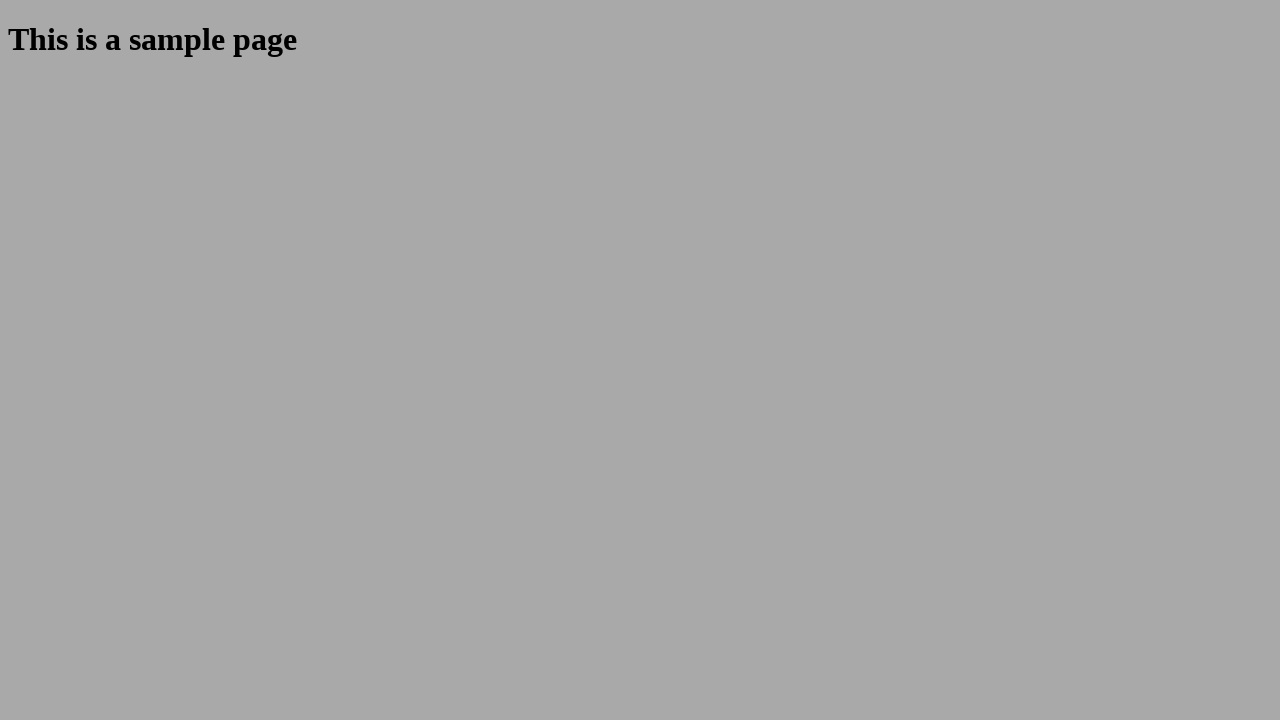

New page finished loading
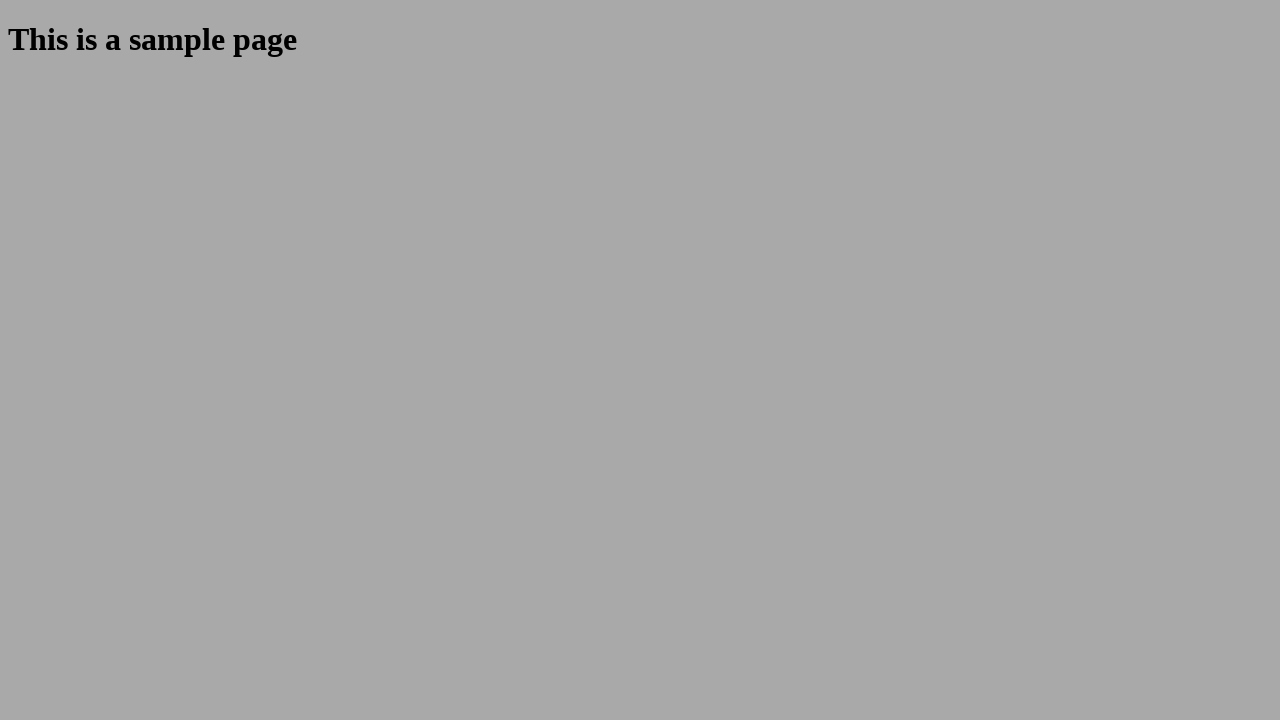

Read heading text from new tab: 'This is a sample page'
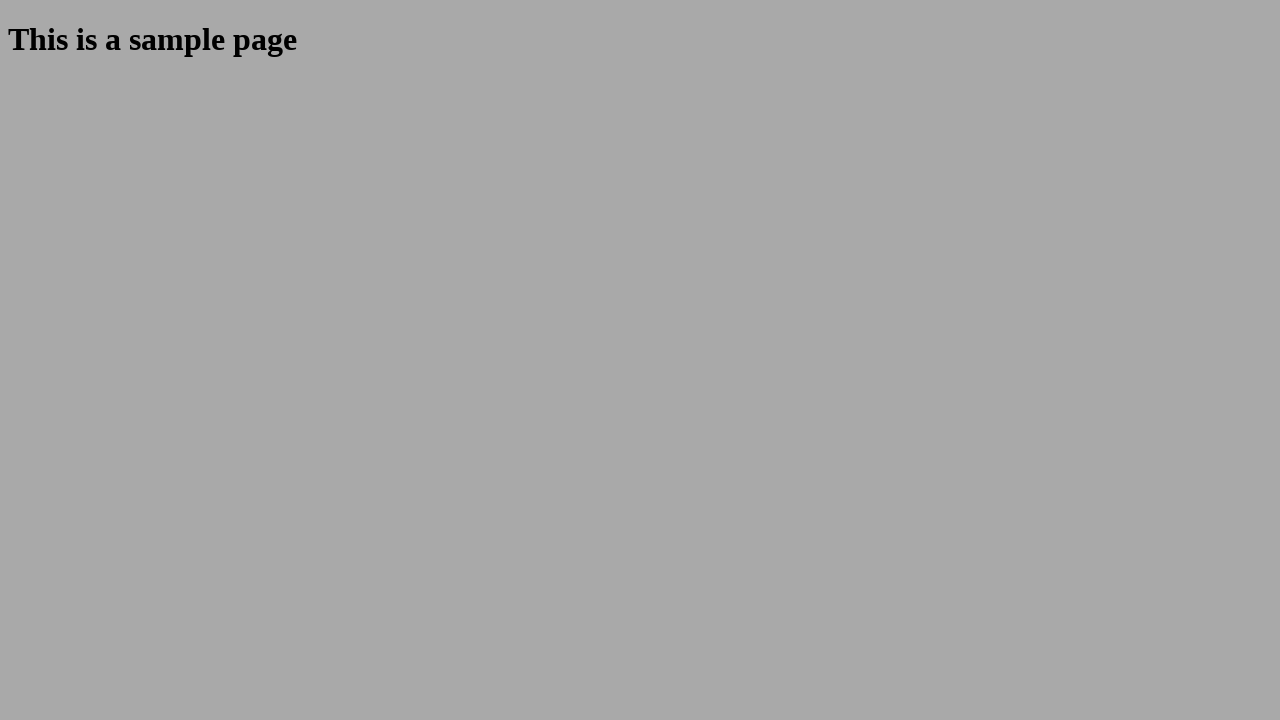

Closed the new tab
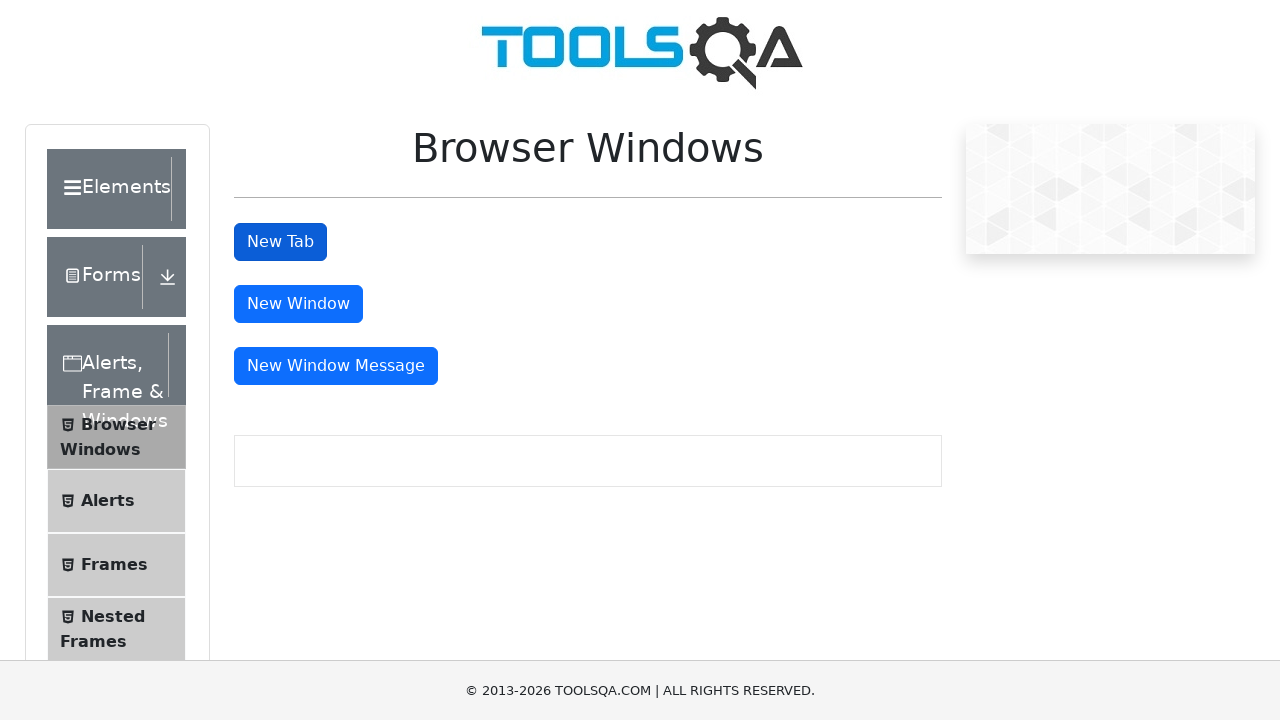

Original page remains active after new tab closed
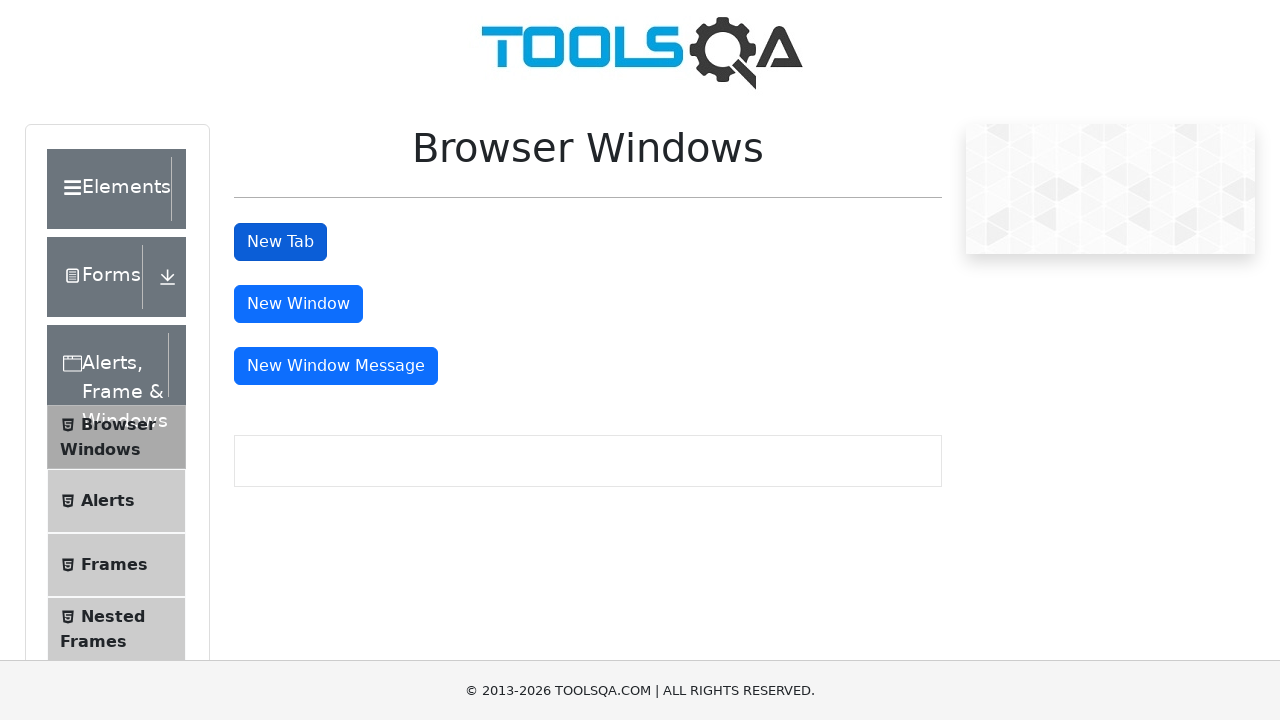

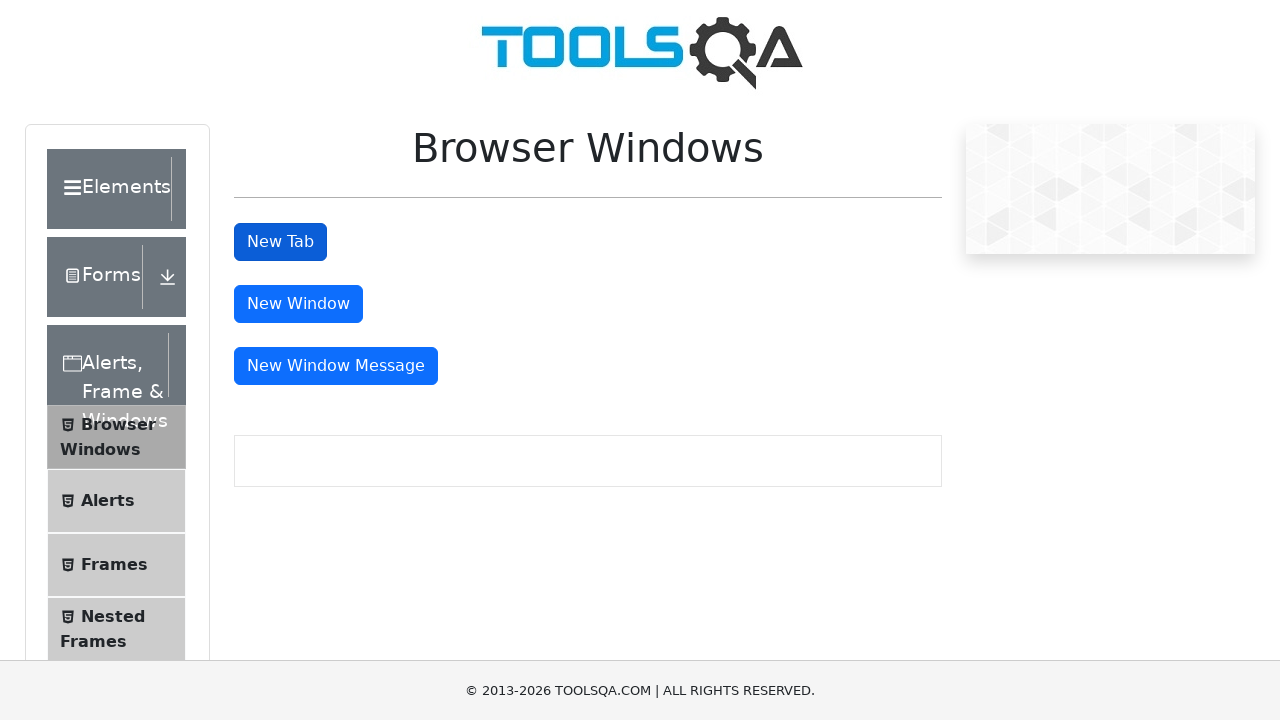